Tests the todo form by adding two tasks, verifying count, and marking one as completed

Starting URL: https://demo.playwright.dev/todomvc/#/

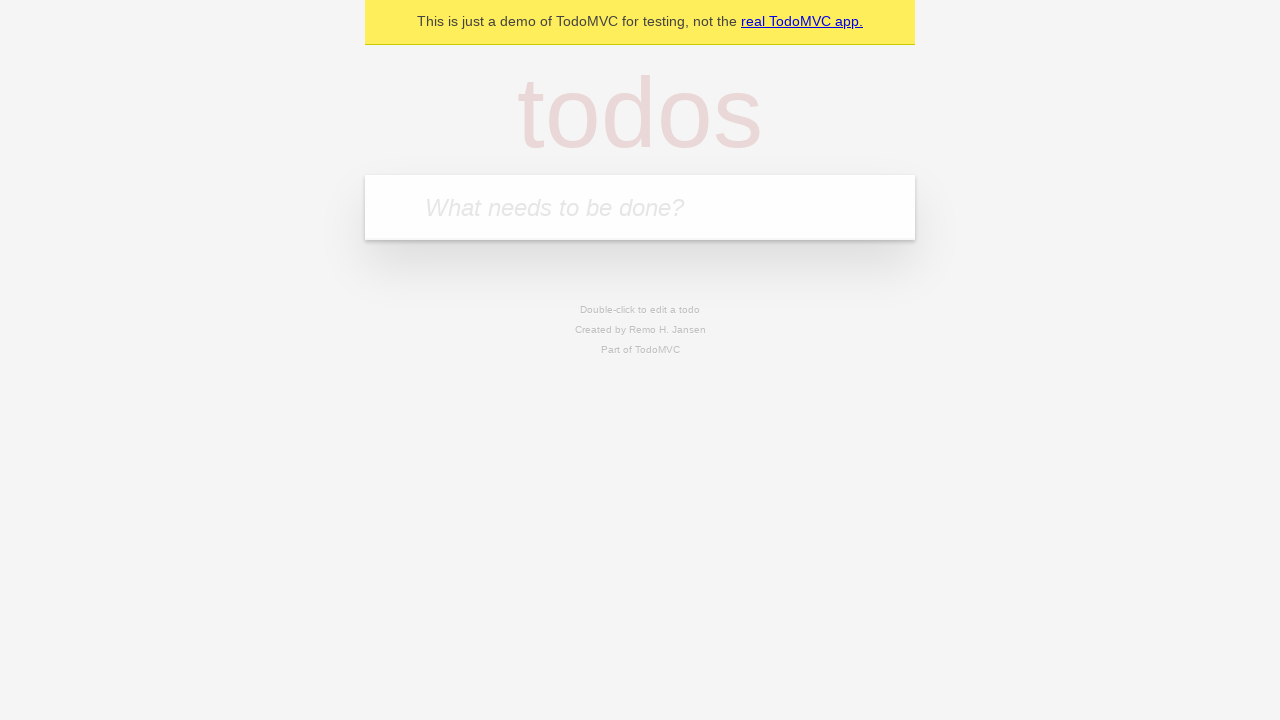

Located input field for task entry
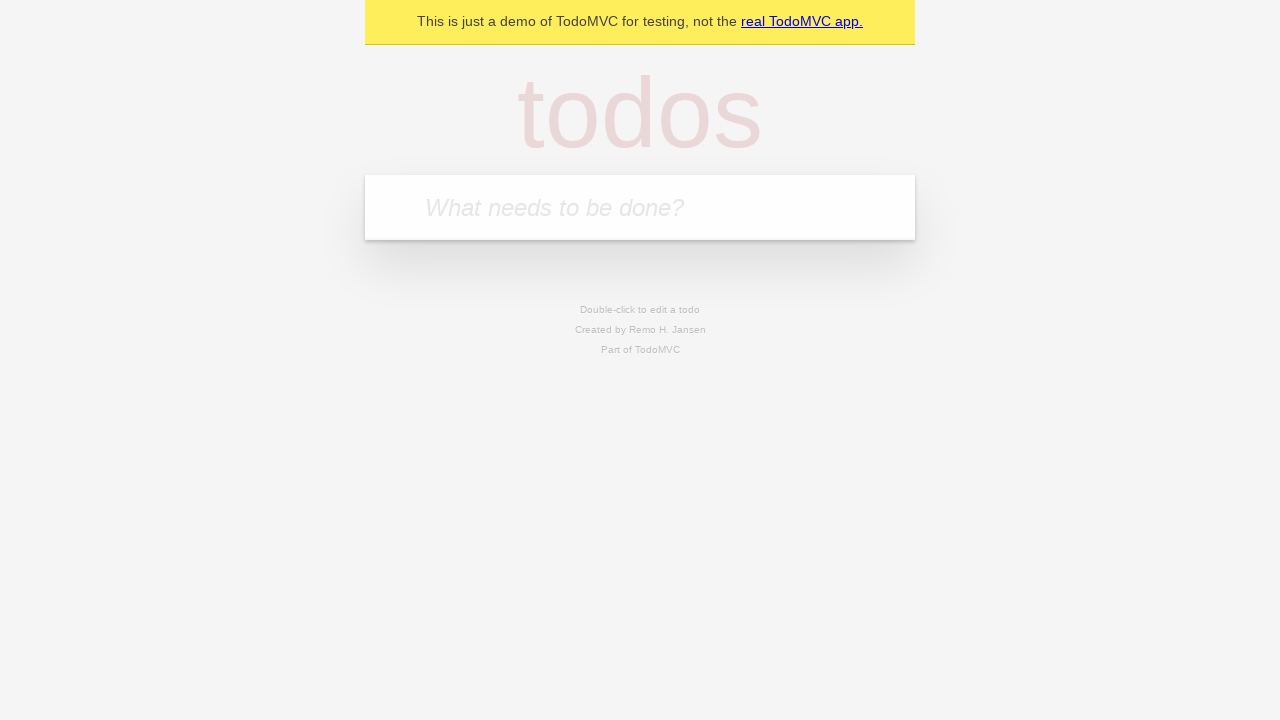

Filled first task: 'Finish course playwright' on internal:attr=[placeholder="What needs to be done?"i]
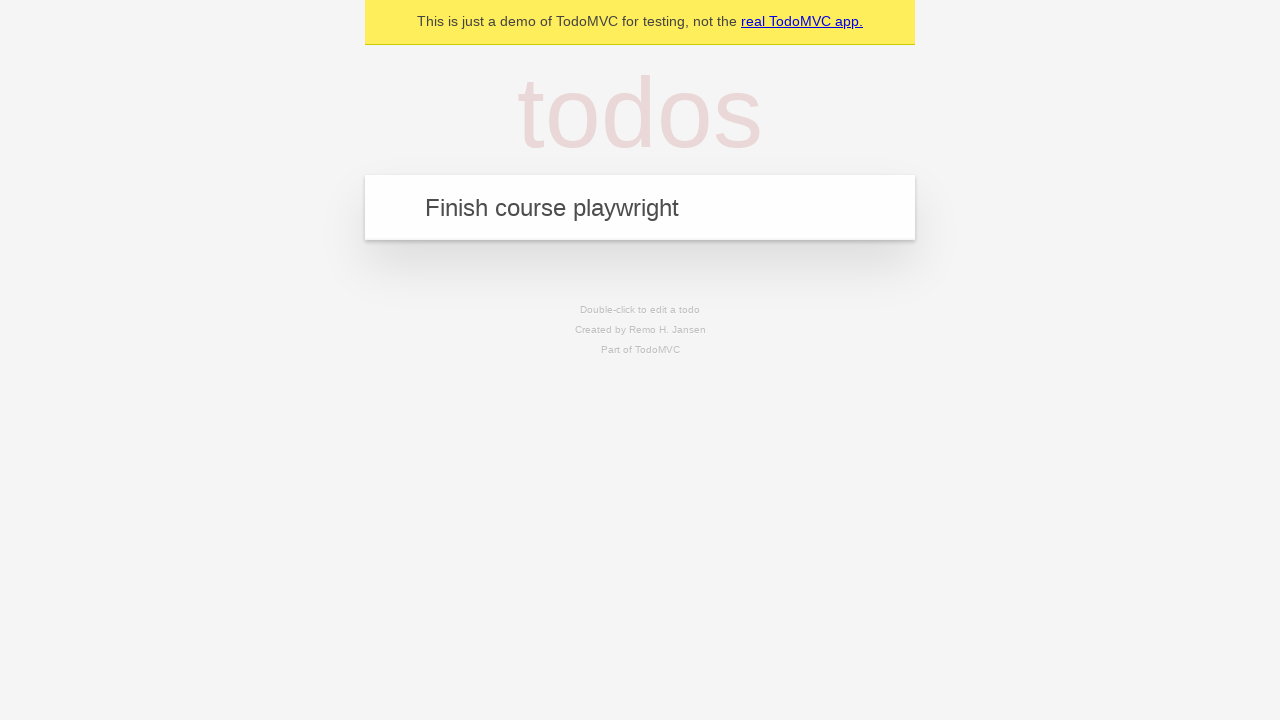

Pressed Enter to add first task on internal:attr=[placeholder="What needs to be done?"i]
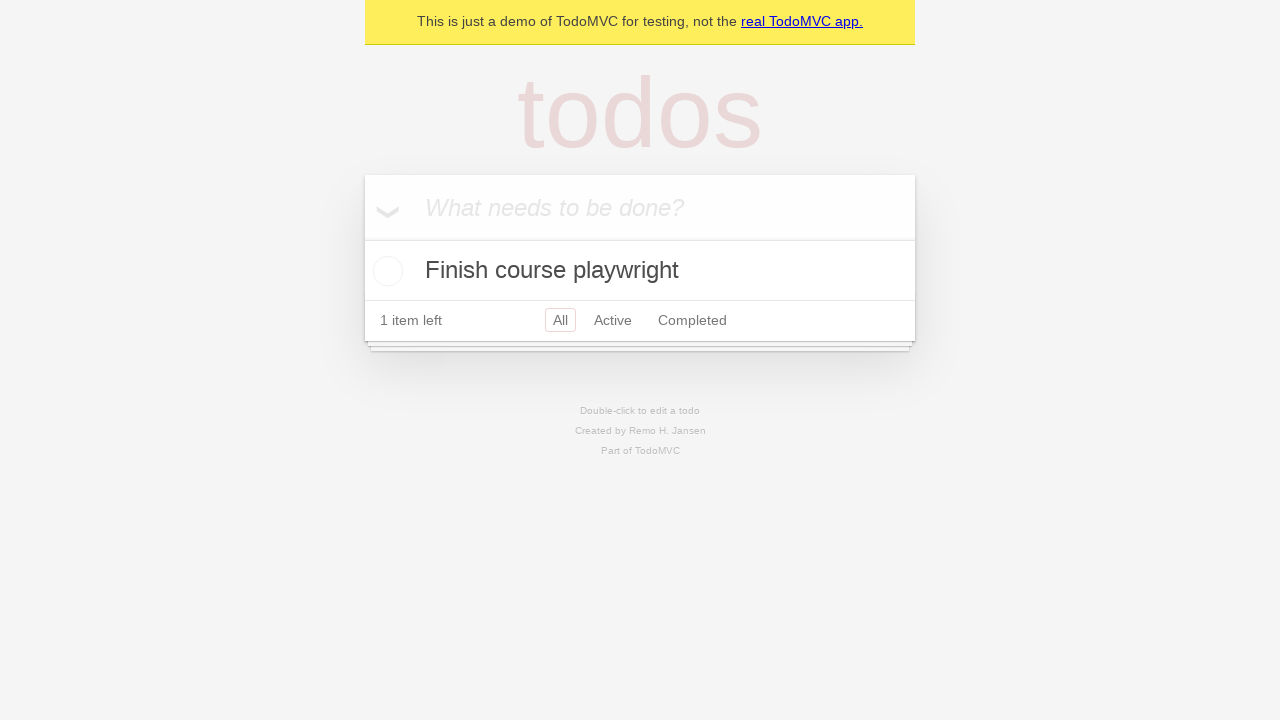

Filled second task: 'Add to the resume playwright skills' on internal:attr=[placeholder="What needs to be done?"i]
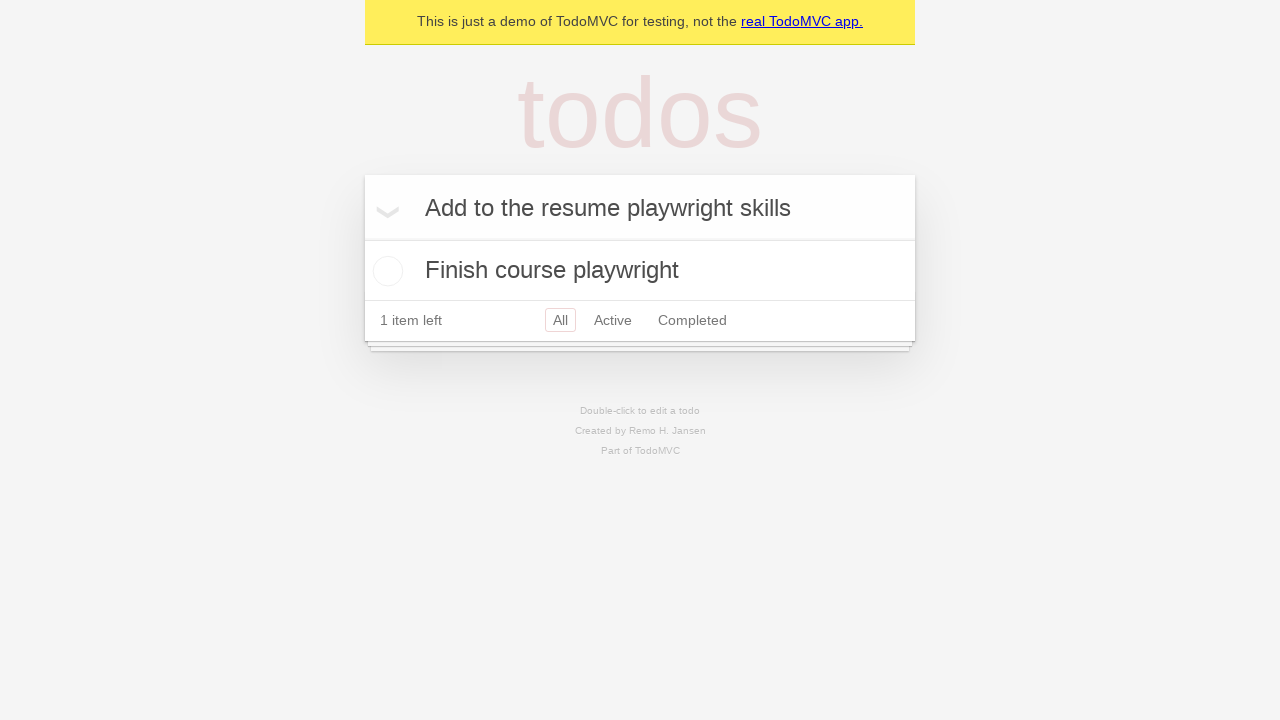

Pressed Enter to add second task on internal:attr=[placeholder="What needs to be done?"i]
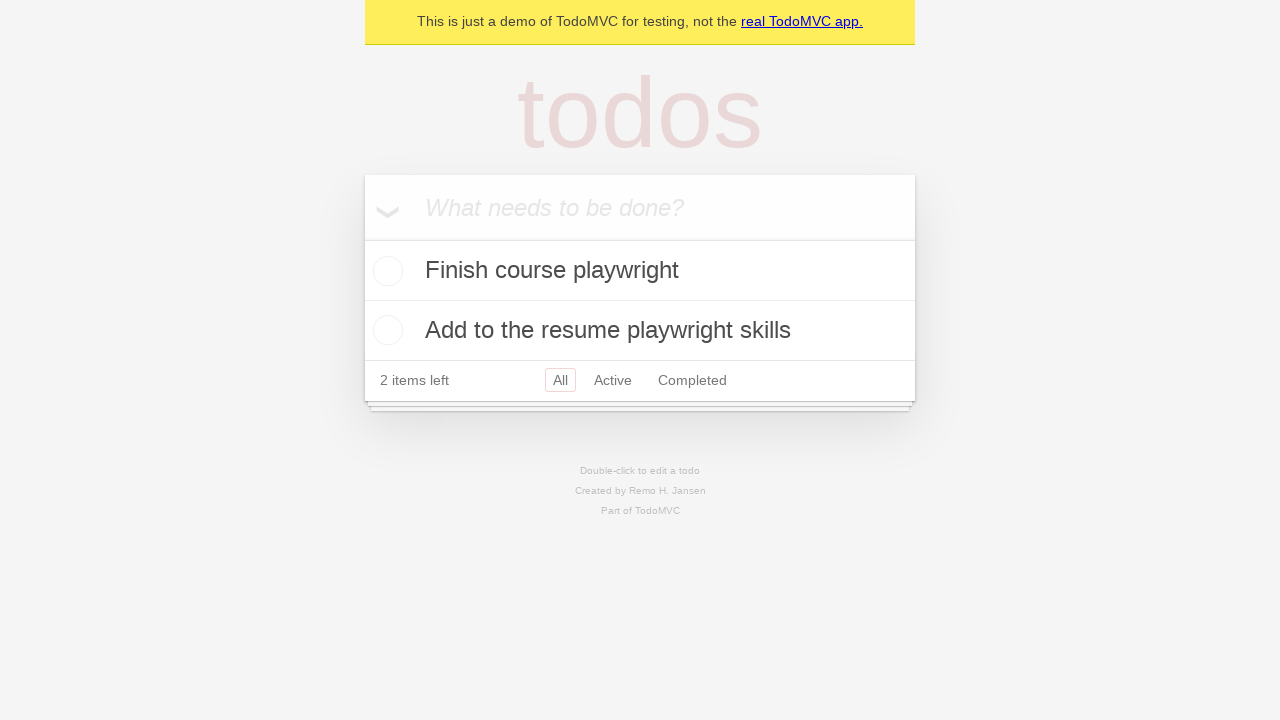

Located todo items container
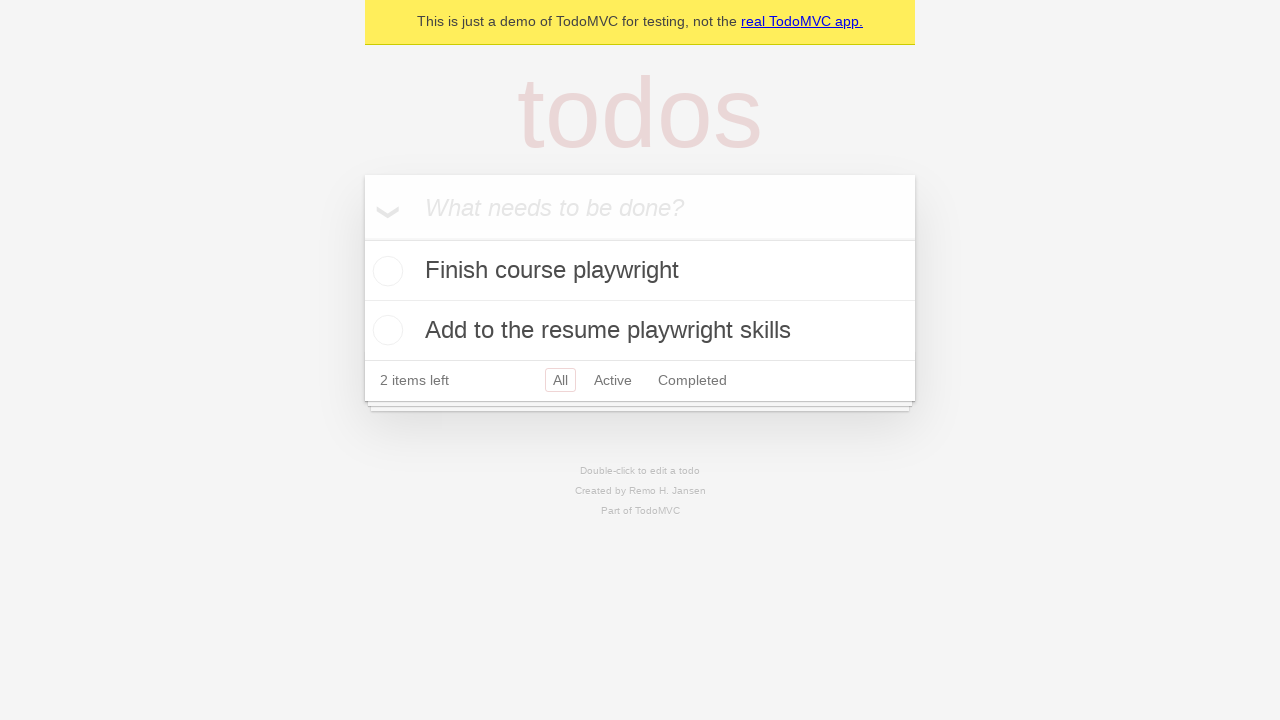

Marked first task as completed by clicking checkbox at (385, 271) on internal:testid=[data-testid="todo-item"s] >> internal:role=checkbox >> nth=0
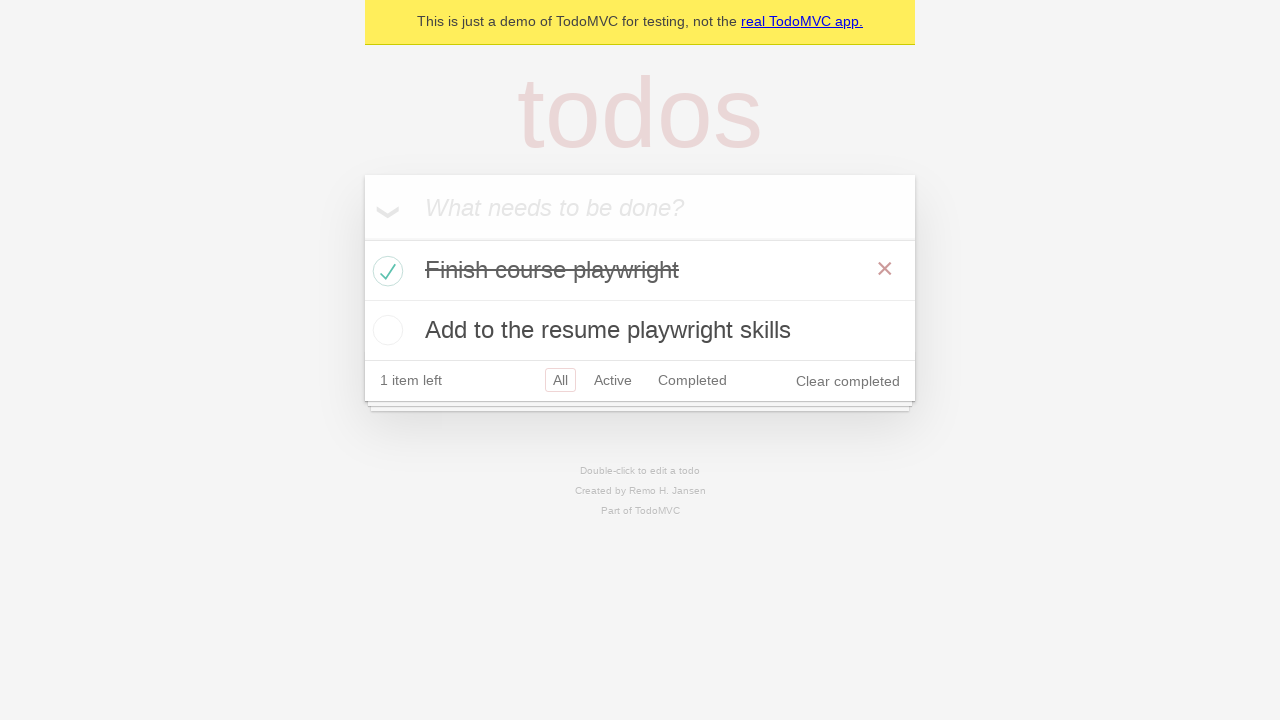

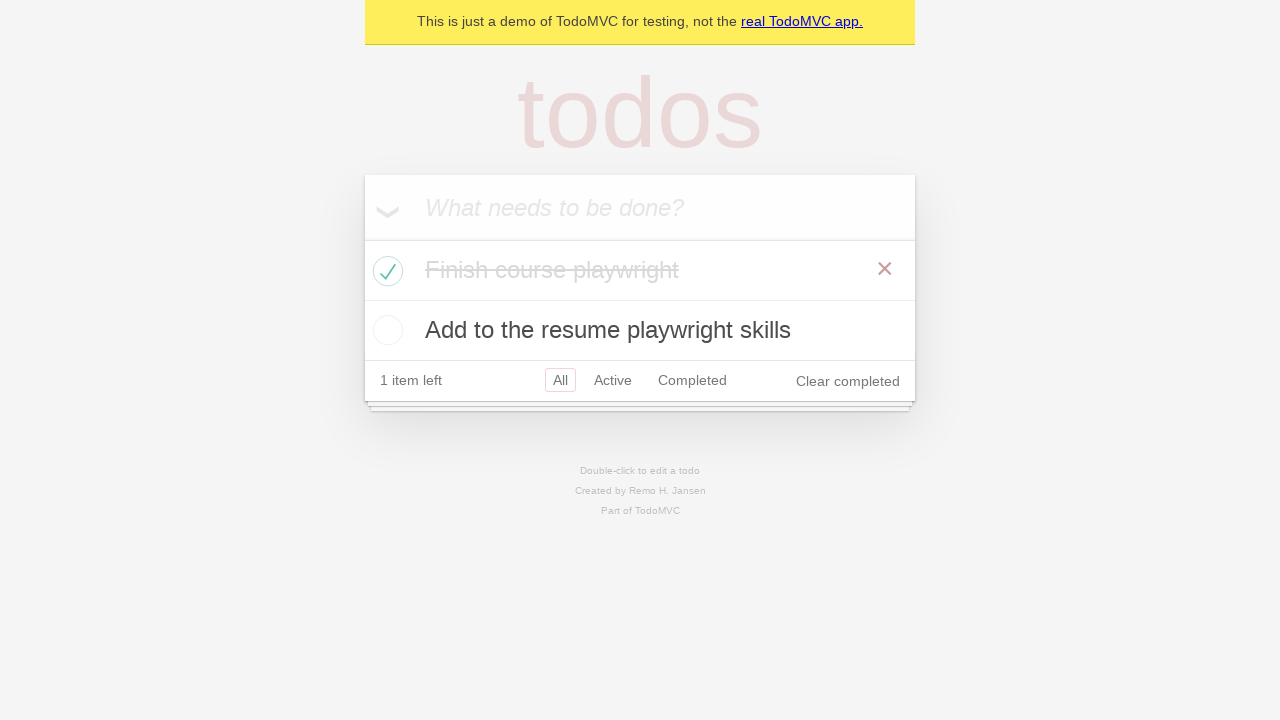